Navigates to the registration page and verifies that the "Signing up is easy!" heading is displayed

Starting URL: https://parabank.parasoft.com/parabank/index.htm

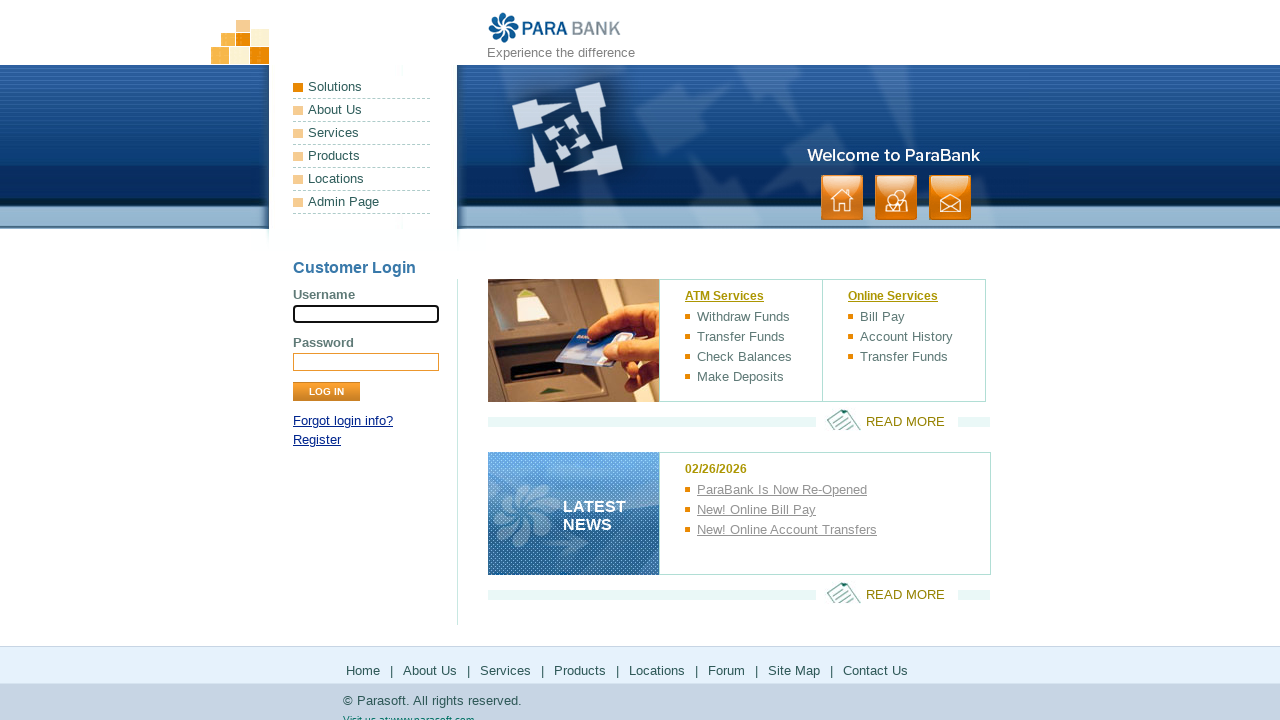

Navigated to ParaBank home page
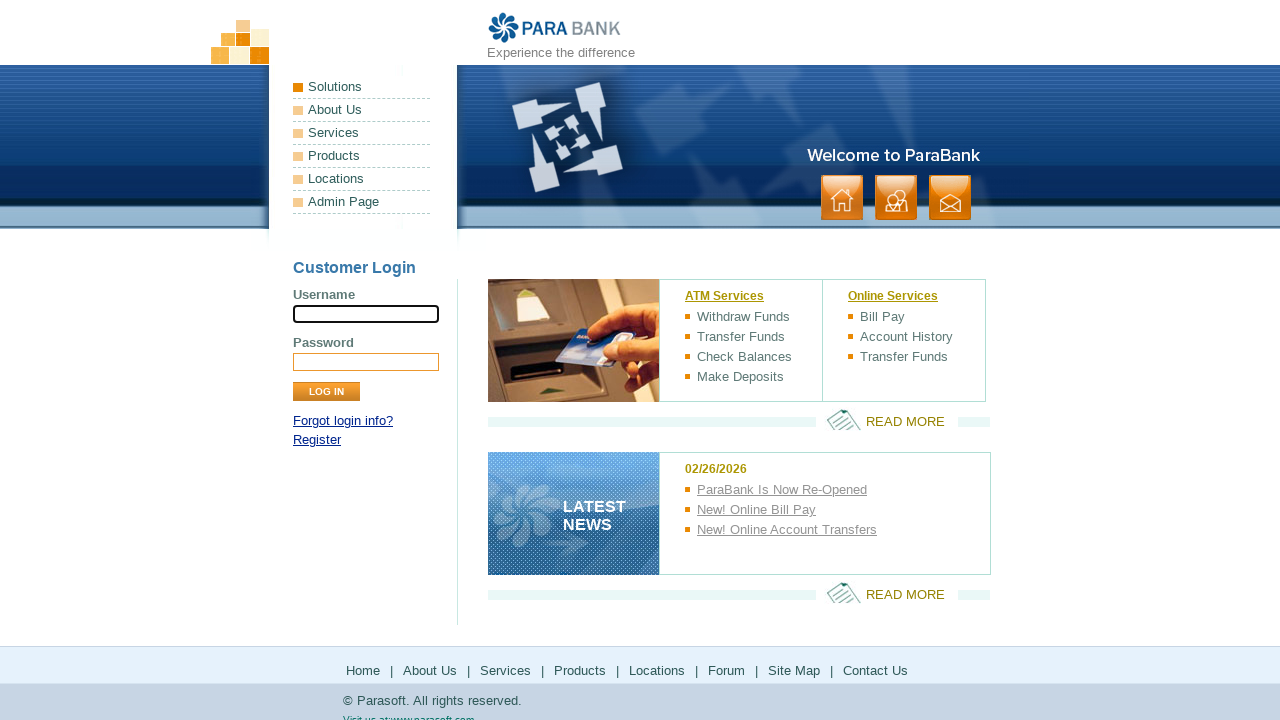

Clicked Register link to navigate to registration page at (317, 440) on xpath=//a[contains(text(),'Register')]
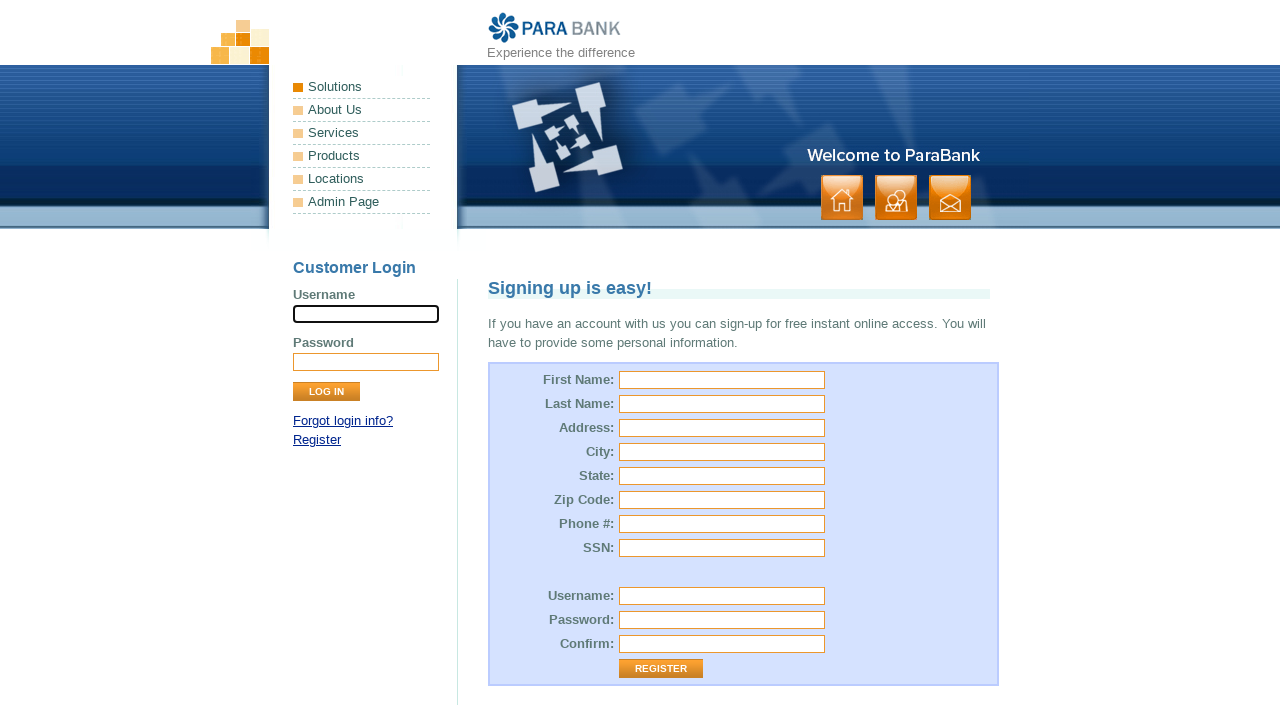

Verified that 'Signing up is easy!' heading is displayed on registration page
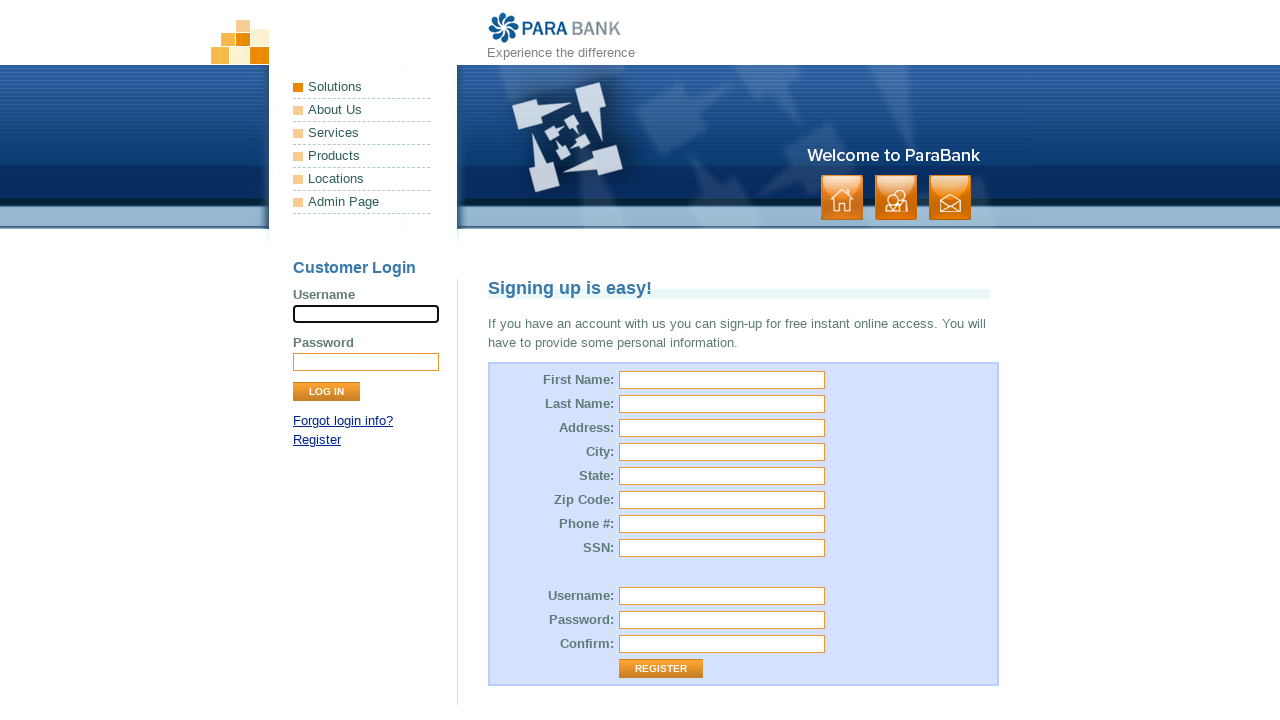

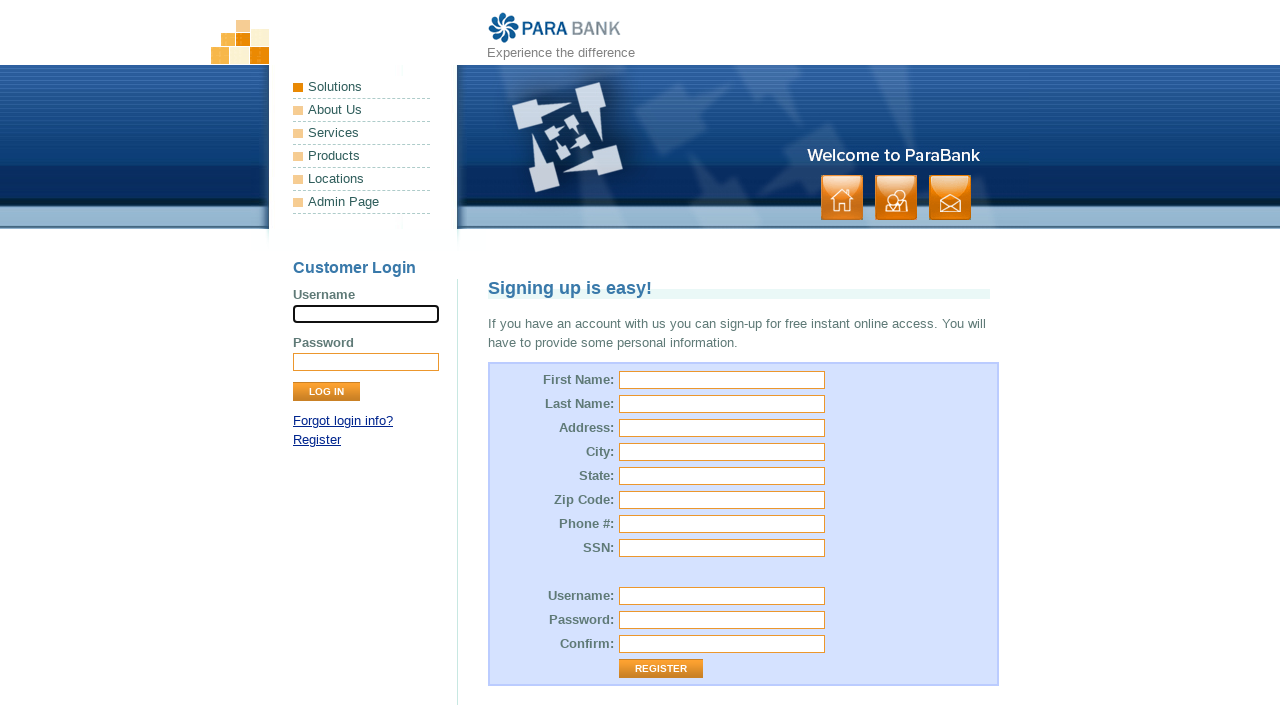